Tests filtering to display only completed todo items

Starting URL: https://demo.playwright.dev/todomvc

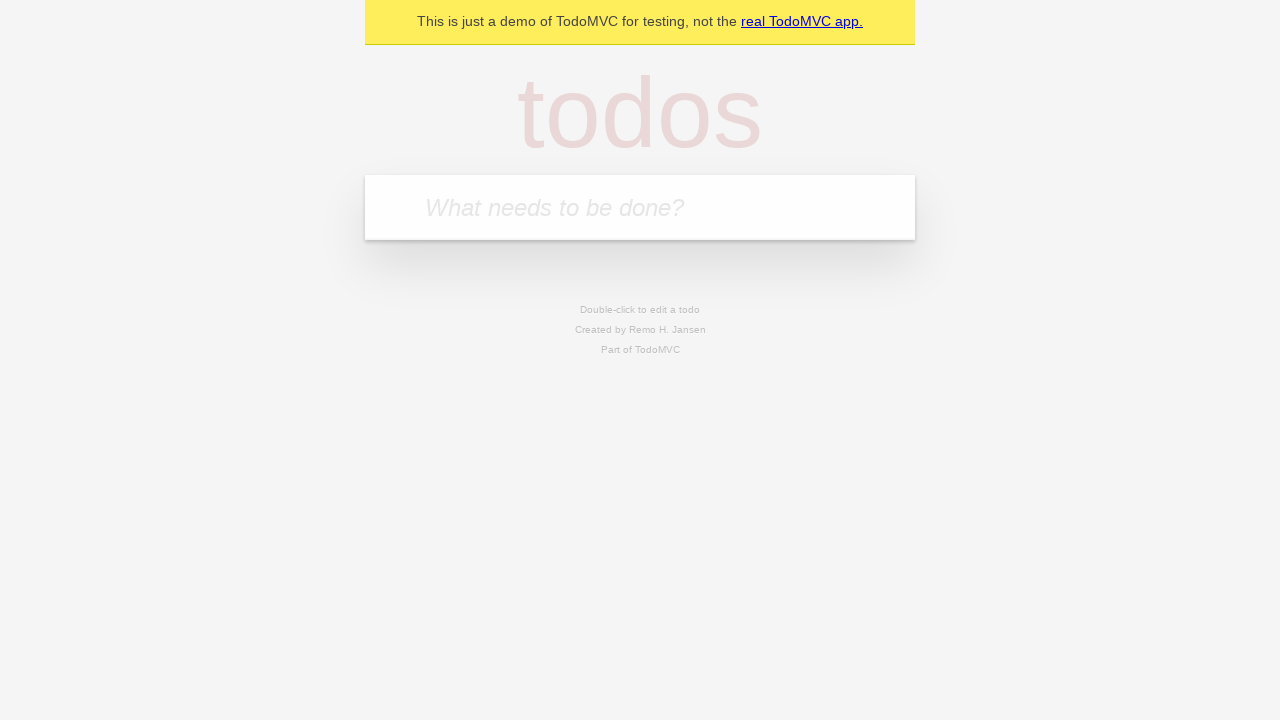

Filled todo input with 'buy some cheese' on internal:attr=[placeholder="What needs to be done?"i]
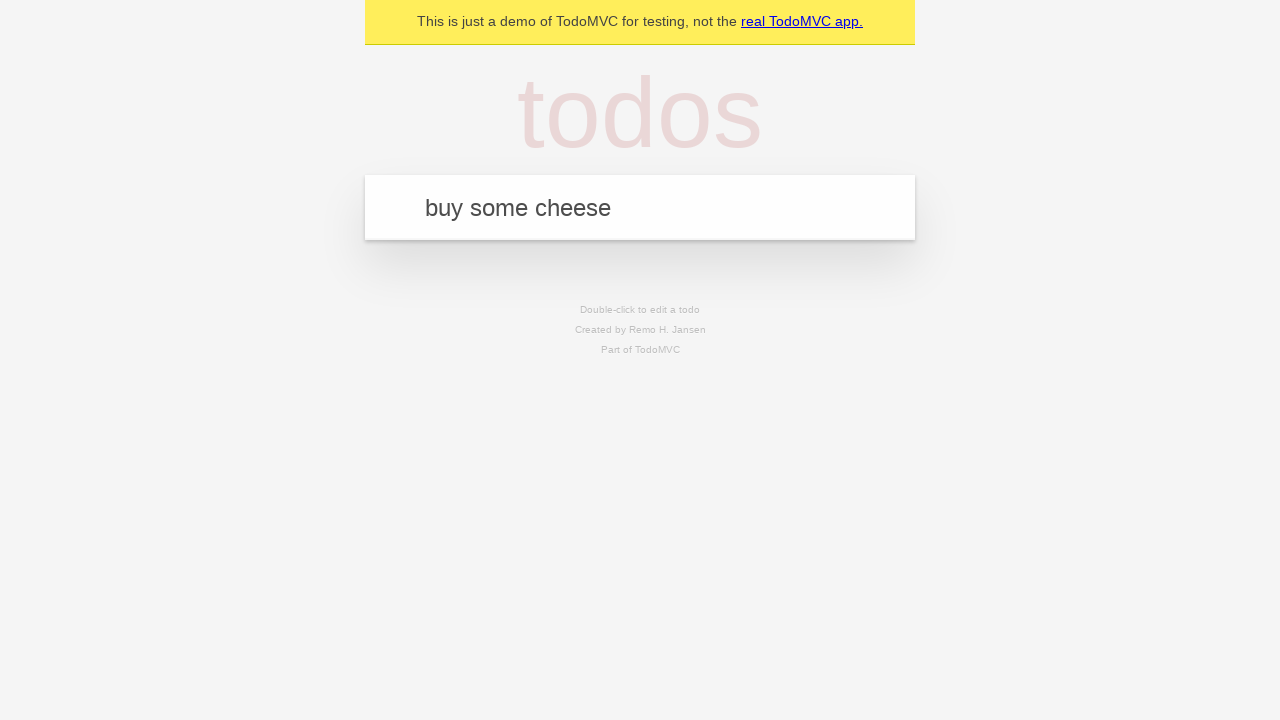

Pressed Enter to add first todo item on internal:attr=[placeholder="What needs to be done?"i]
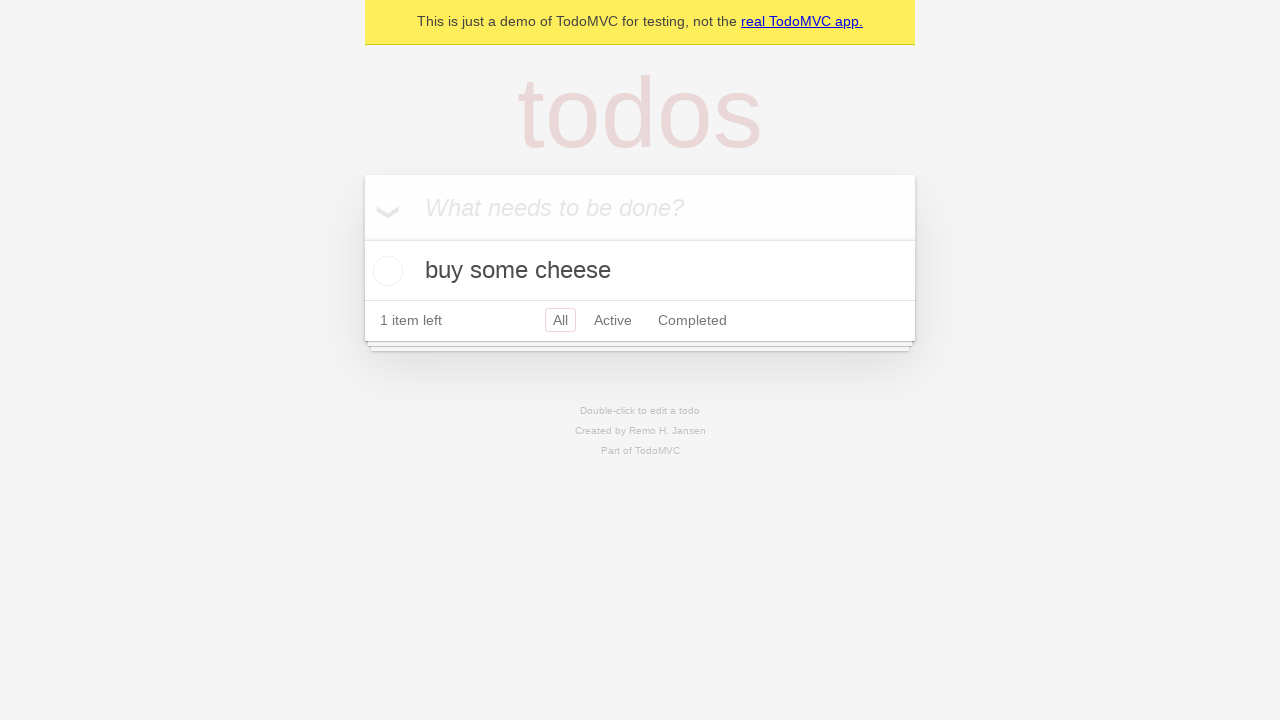

Filled todo input with 'feed the cat' on internal:attr=[placeholder="What needs to be done?"i]
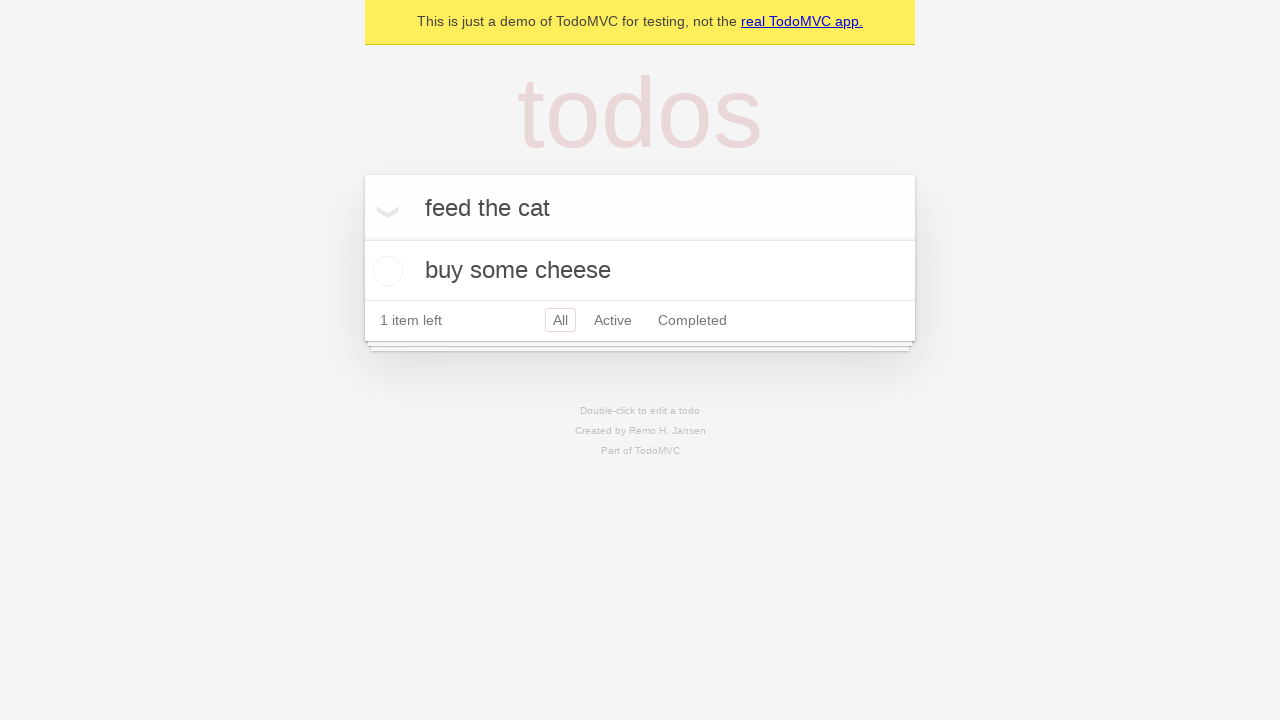

Pressed Enter to add second todo item on internal:attr=[placeholder="What needs to be done?"i]
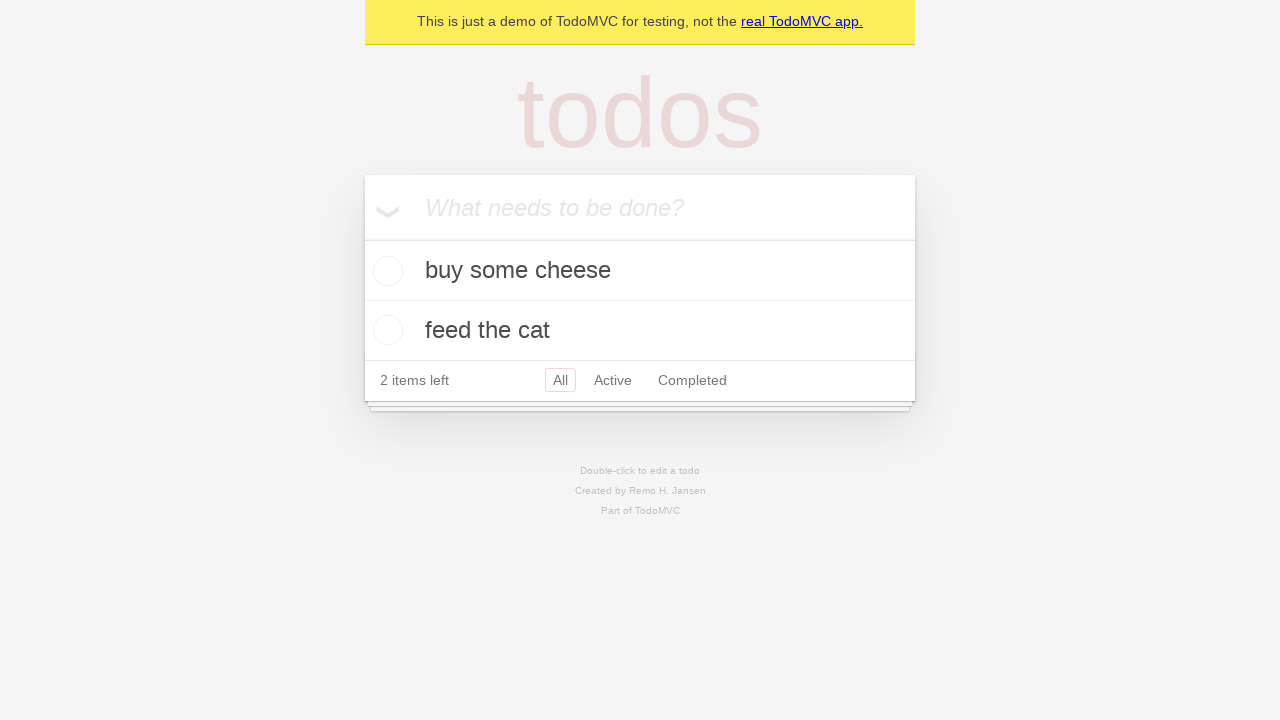

Filled todo input with 'book a doctors appointment' on internal:attr=[placeholder="What needs to be done?"i]
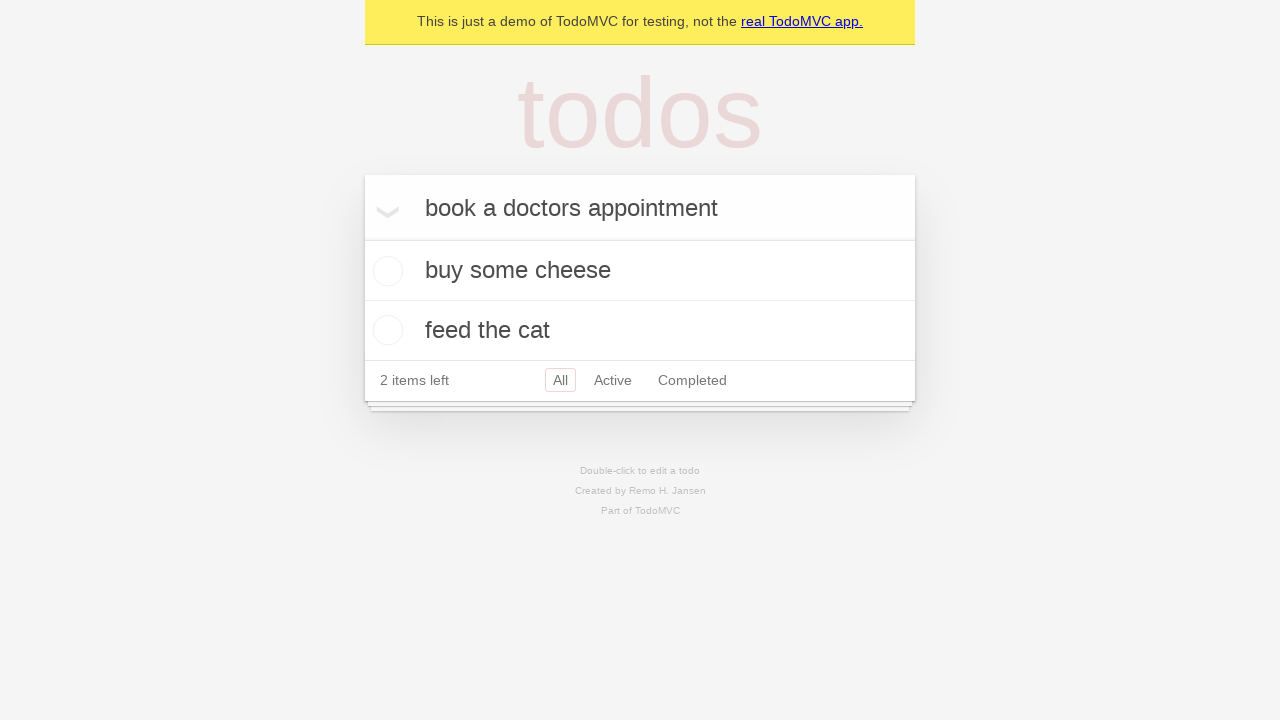

Pressed Enter to add third todo item on internal:attr=[placeholder="What needs to be done?"i]
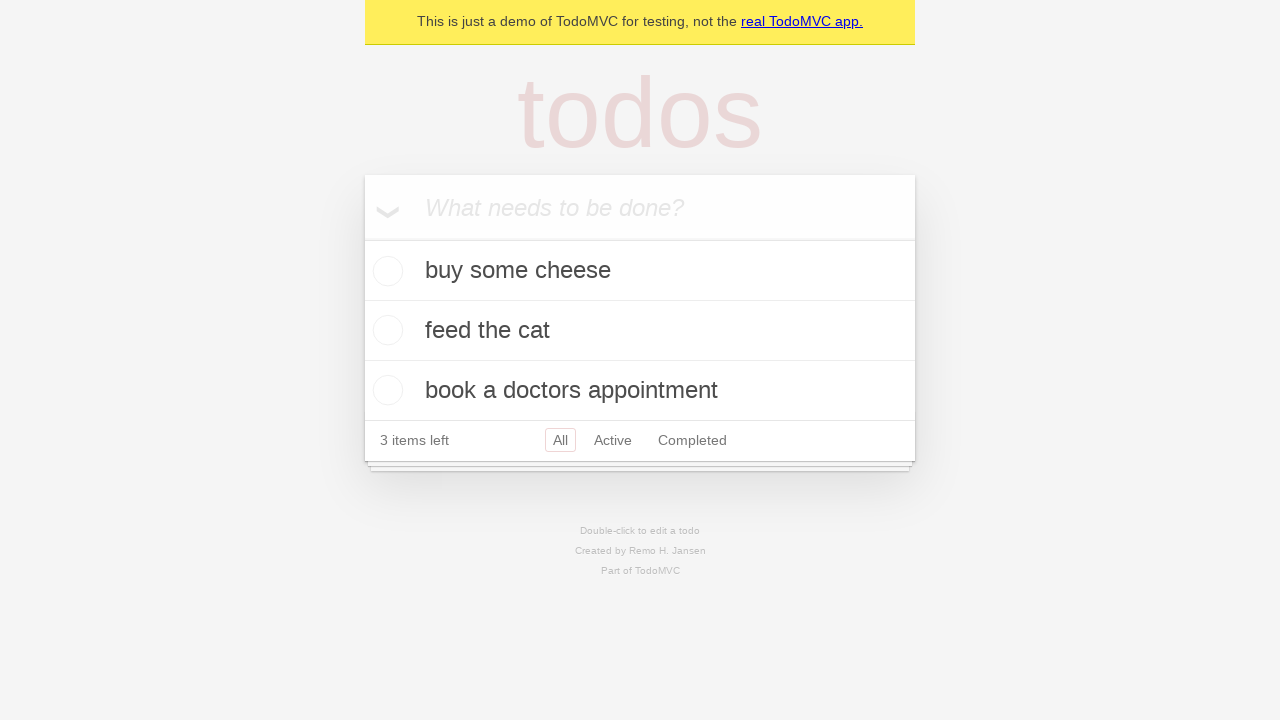

Checked the checkbox on second todo item 'feed the cat' to mark as completed at (385, 330) on internal:testid=[data-testid="todo-item"s] >> nth=1 >> internal:role=checkbox
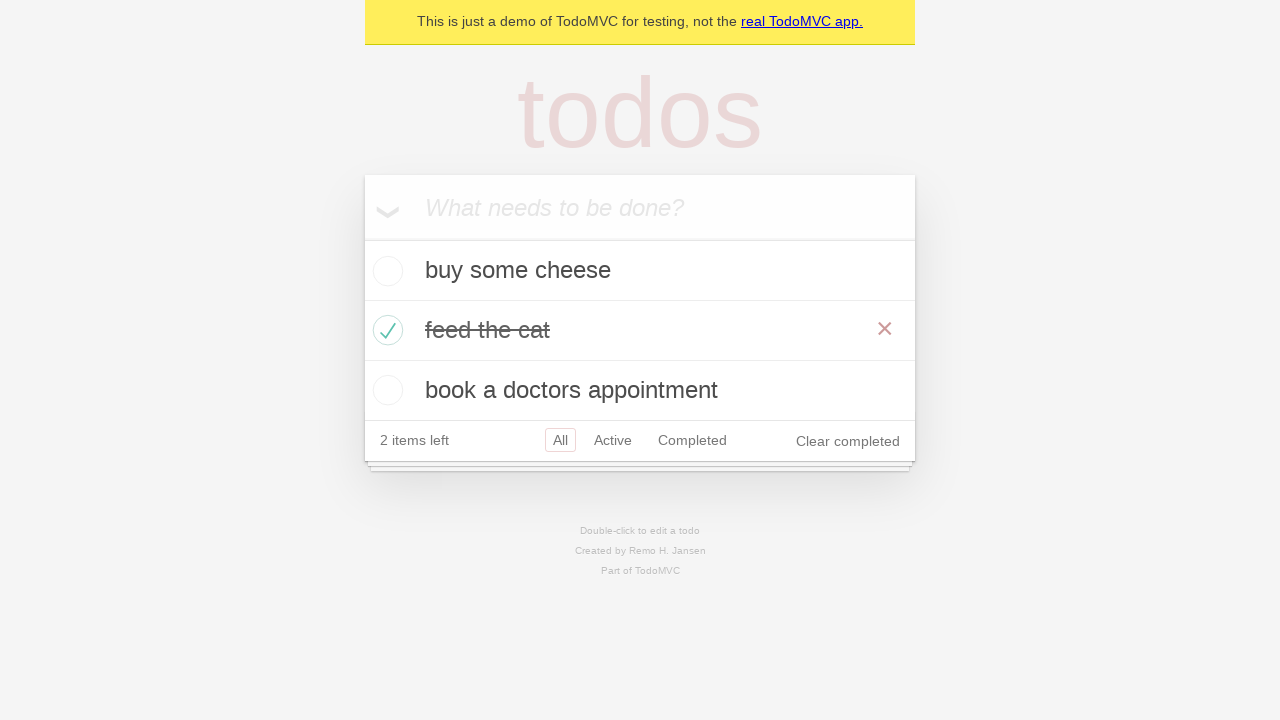

Clicked Completed filter to display only completed todo items at (692, 440) on internal:role=link[name="Completed"i]
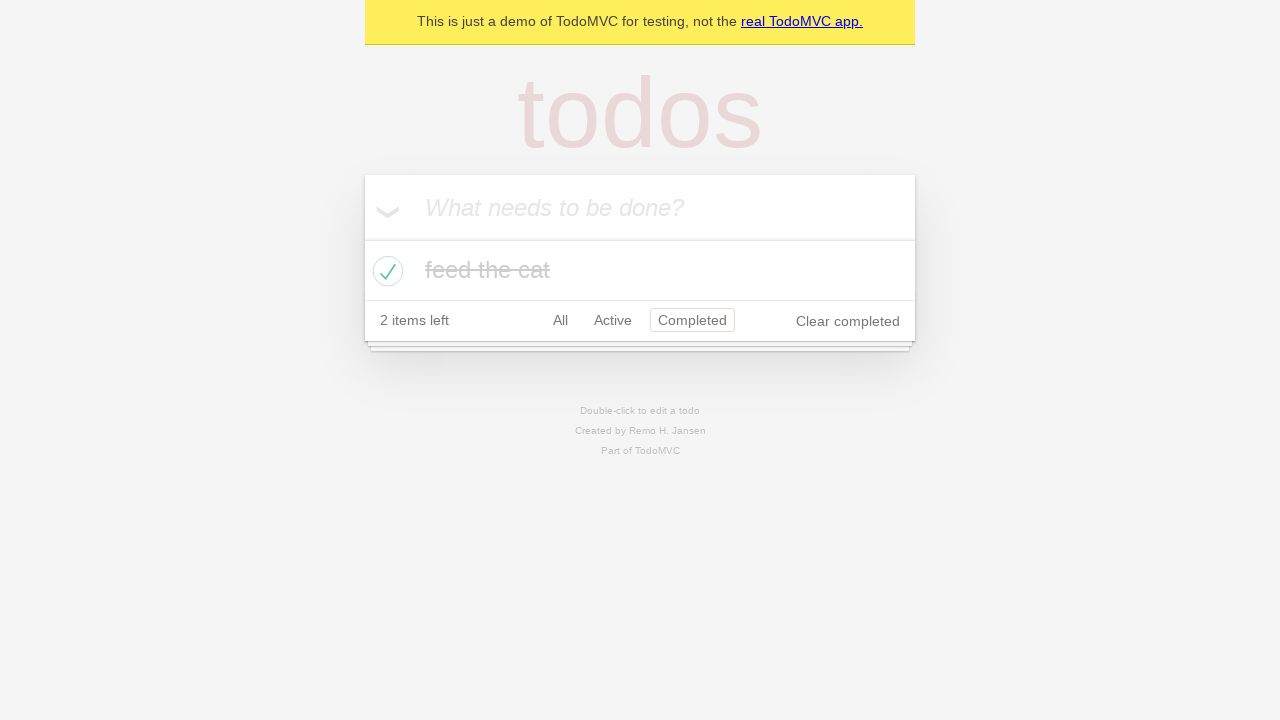

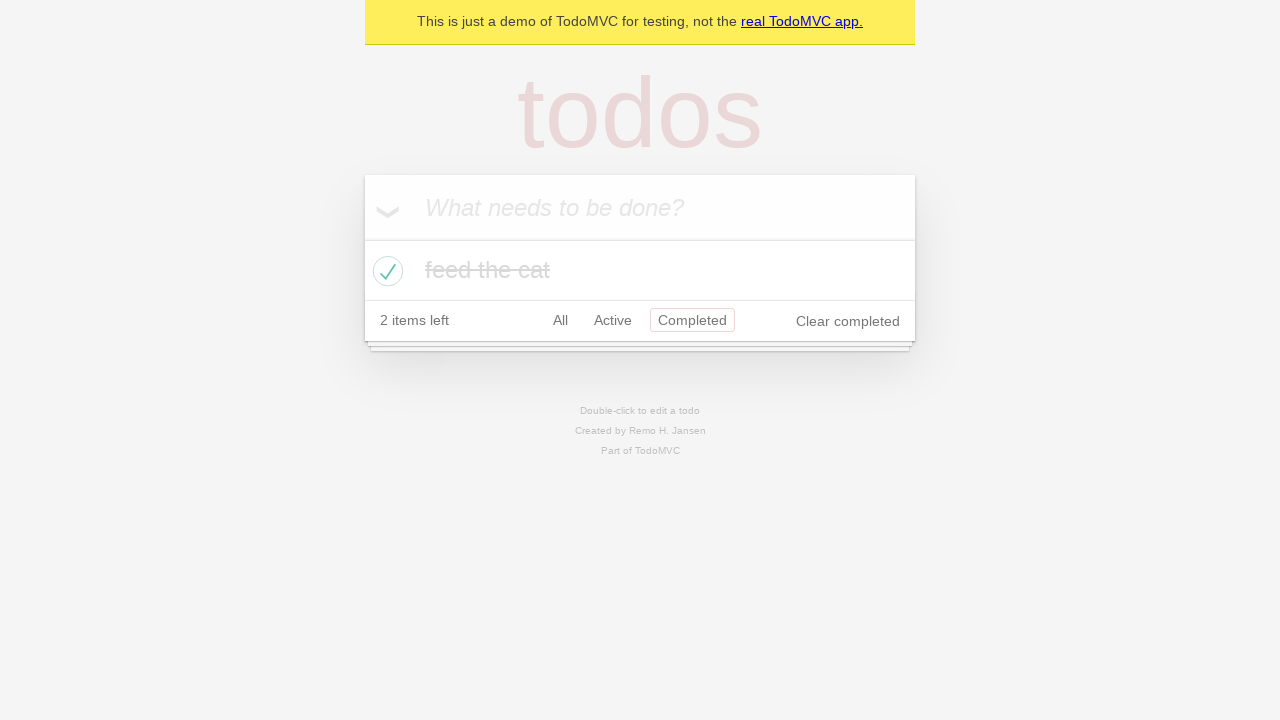